Tests JavaScript alert handling by clicking a button that triggers an alert, accepting the alert, and verifying the result message is displayed correctly on the page.

Starting URL: http://the-internet.herokuapp.com/javascript_alerts

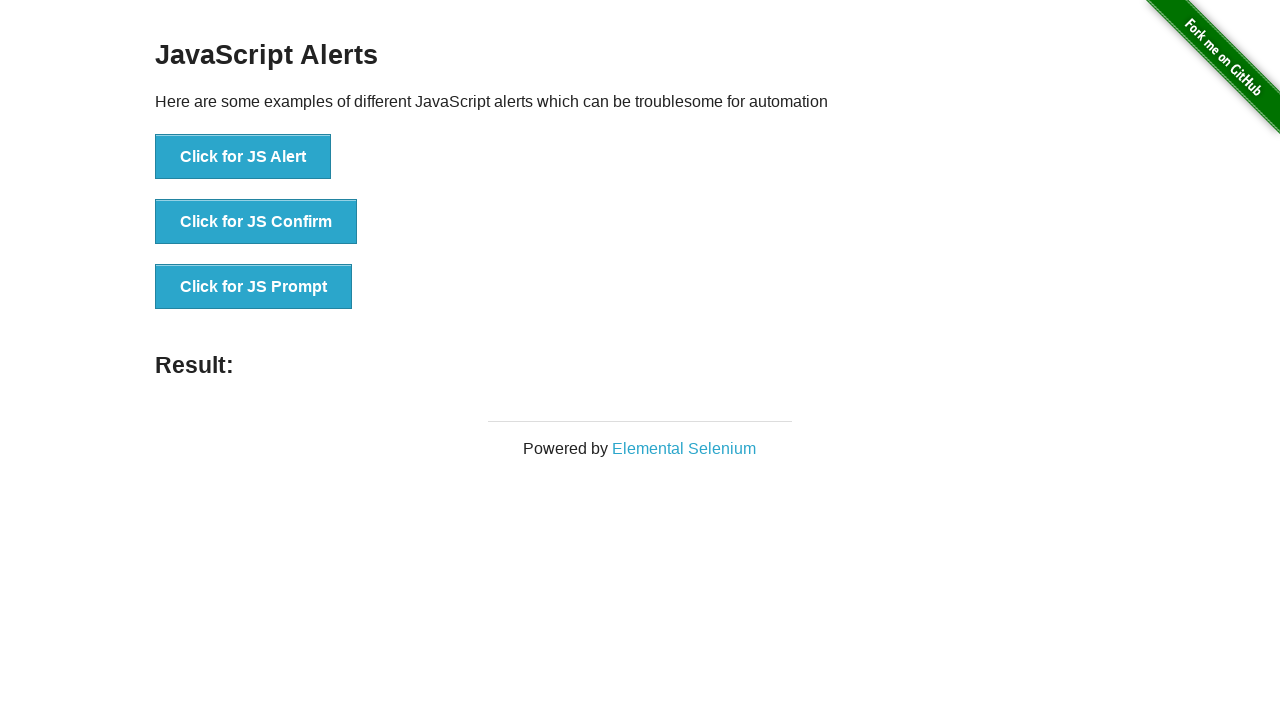

Clicked the first button to trigger JavaScript alert at (243, 157) on ul > li:nth-child(1) > button
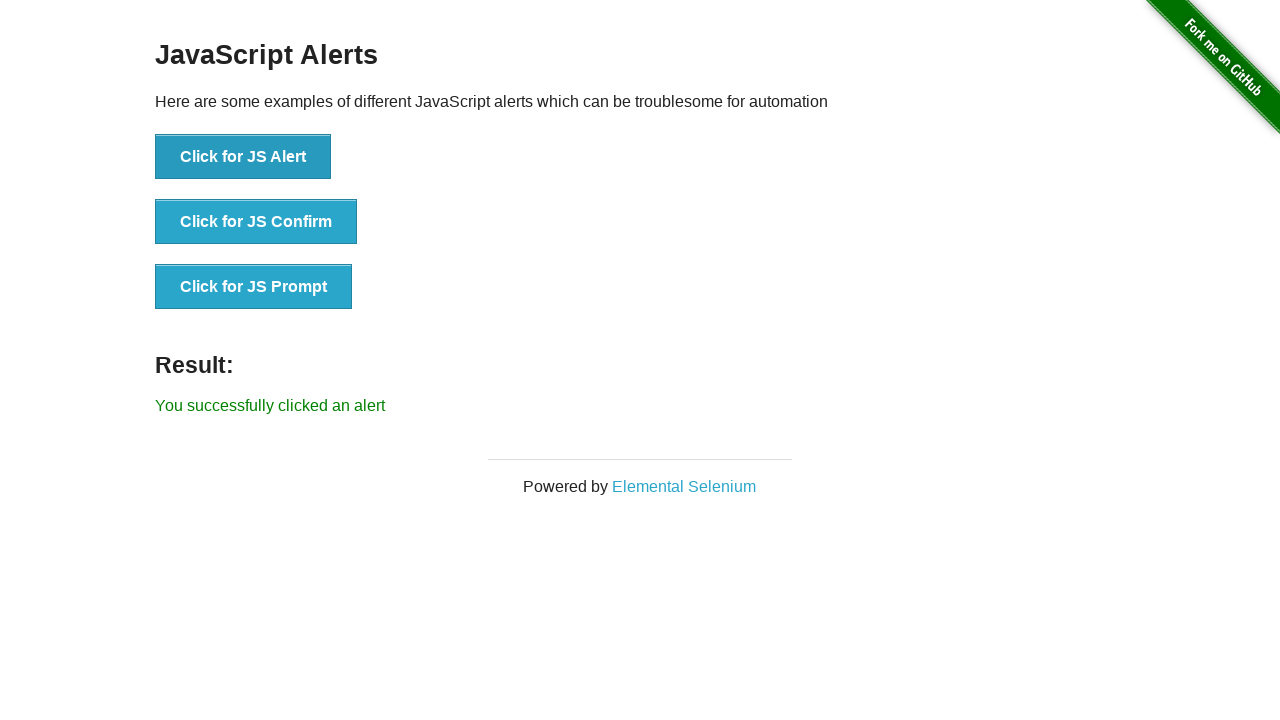

Set up dialog handler to accept JavaScript alerts
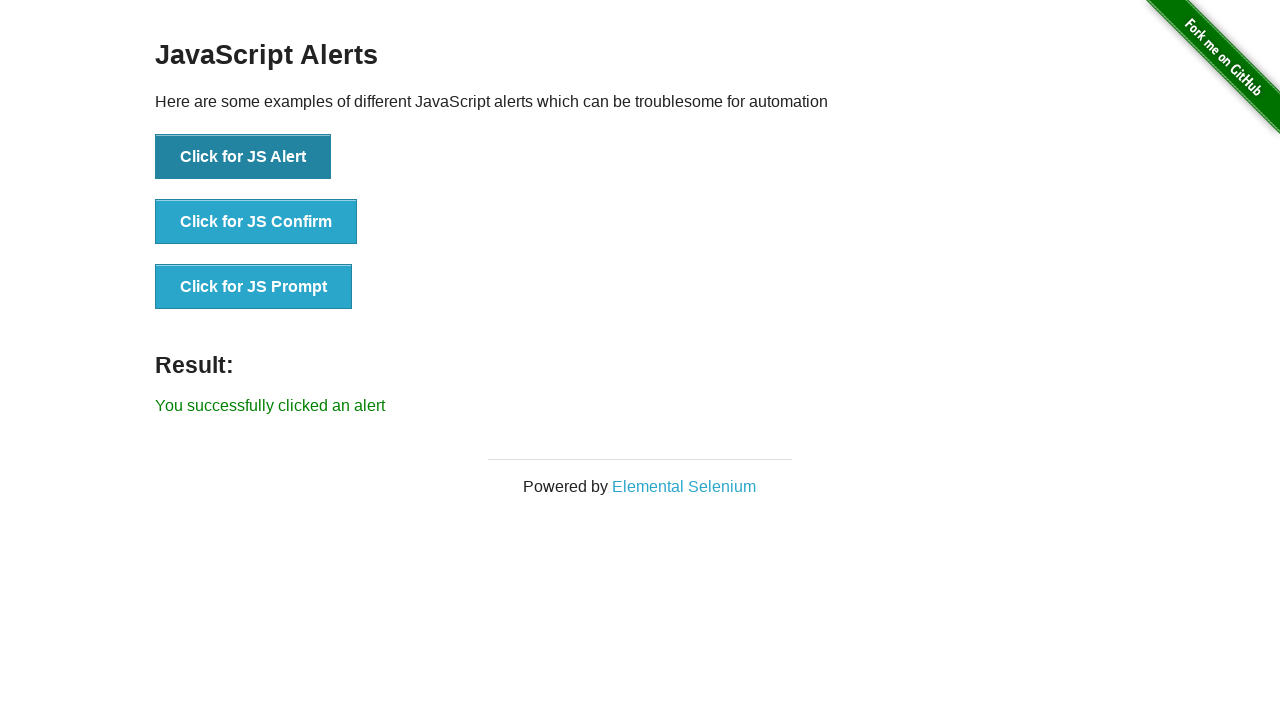

Waited for result message to appear
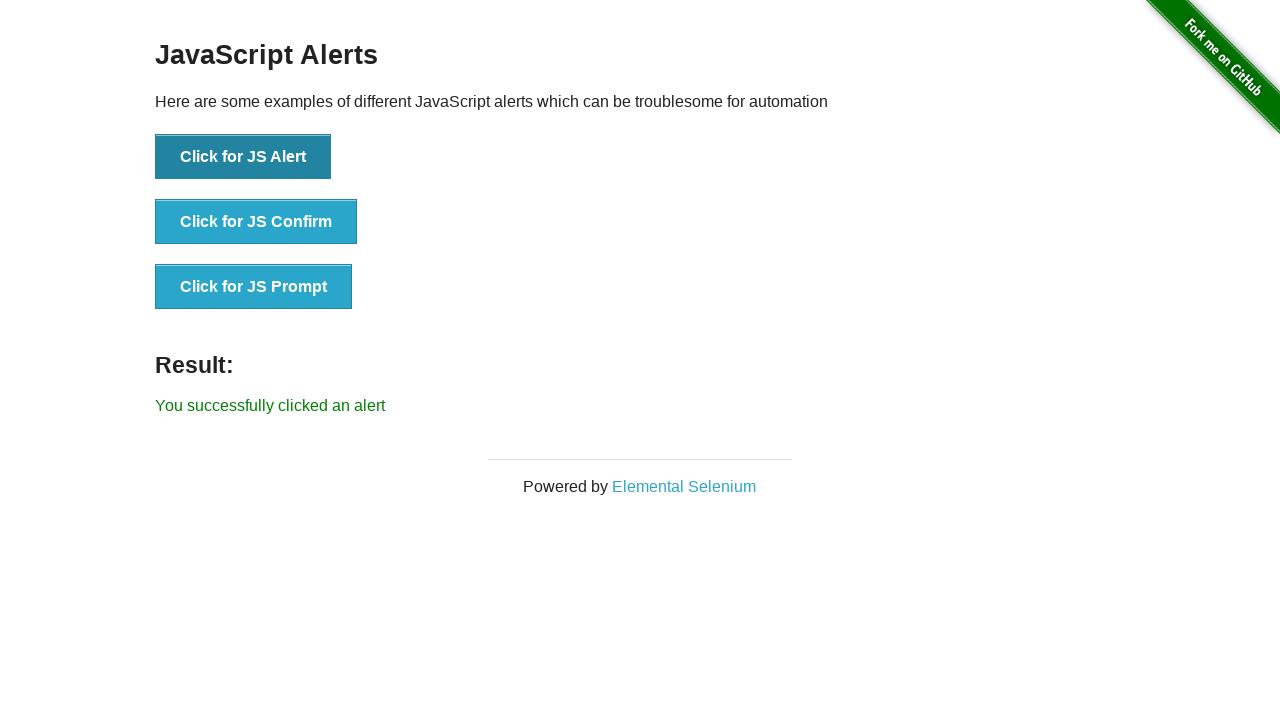

Retrieved result message text
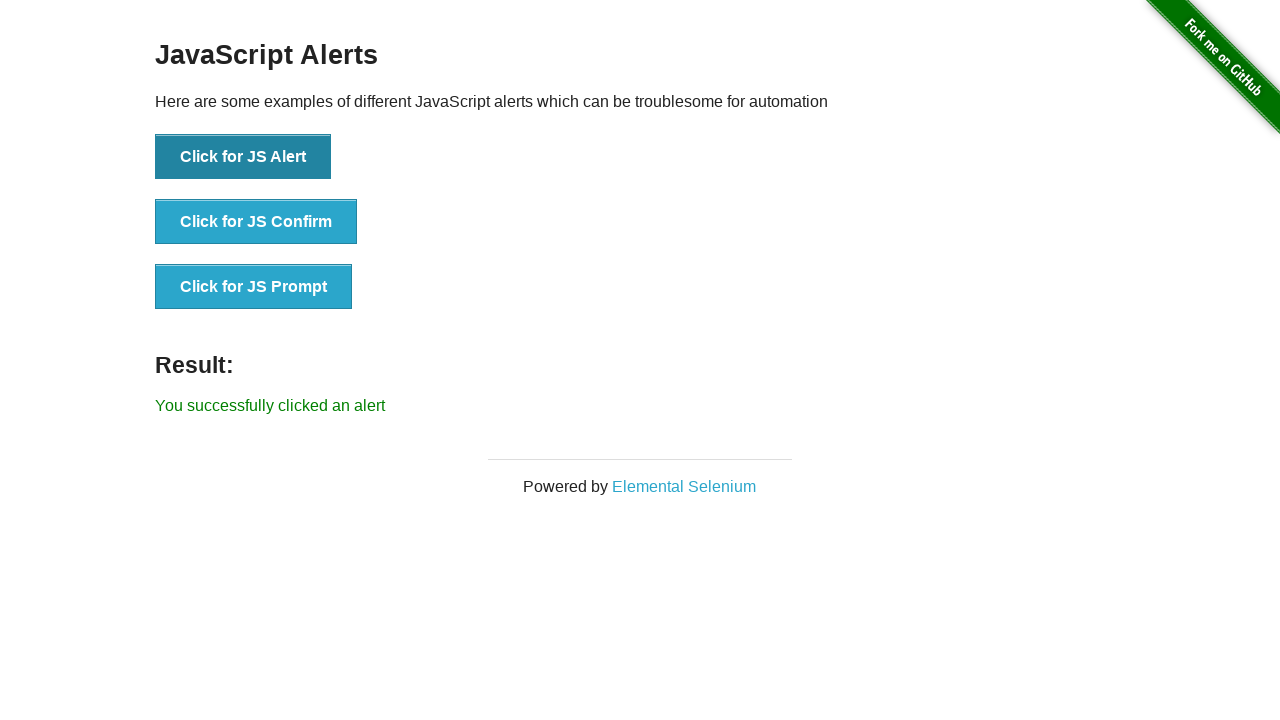

Verified result message is 'You successfully clicked an alert'
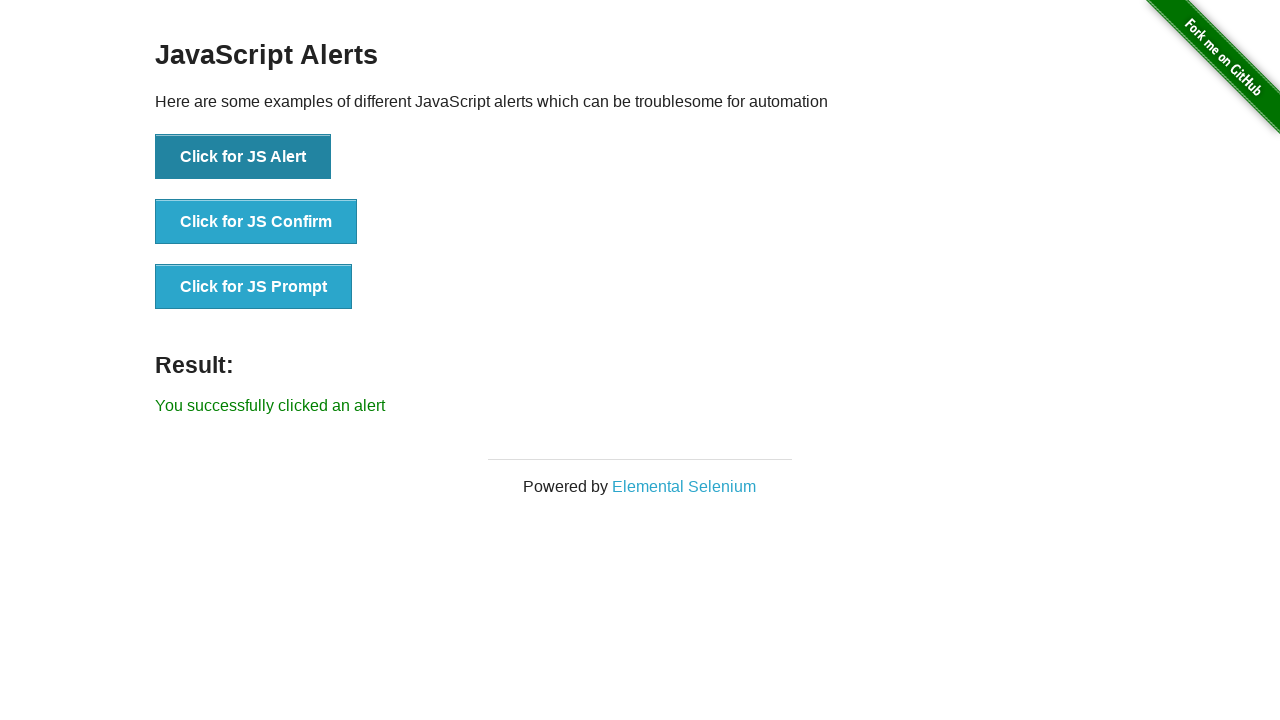

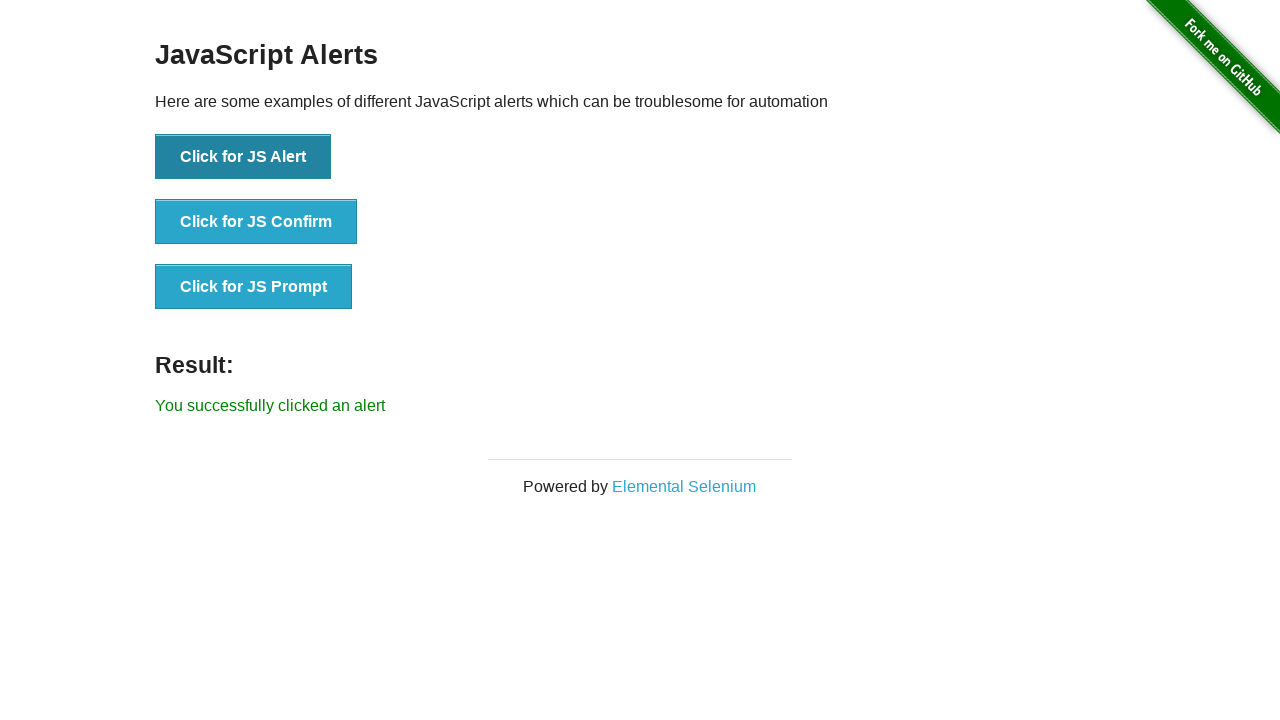